Tests JavaScript prompt alert by clicking the third alert button, entering text into the prompt, accepting it, and verifying the entered text is displayed

Starting URL: https://the-internet.herokuapp.com/javascript_alerts

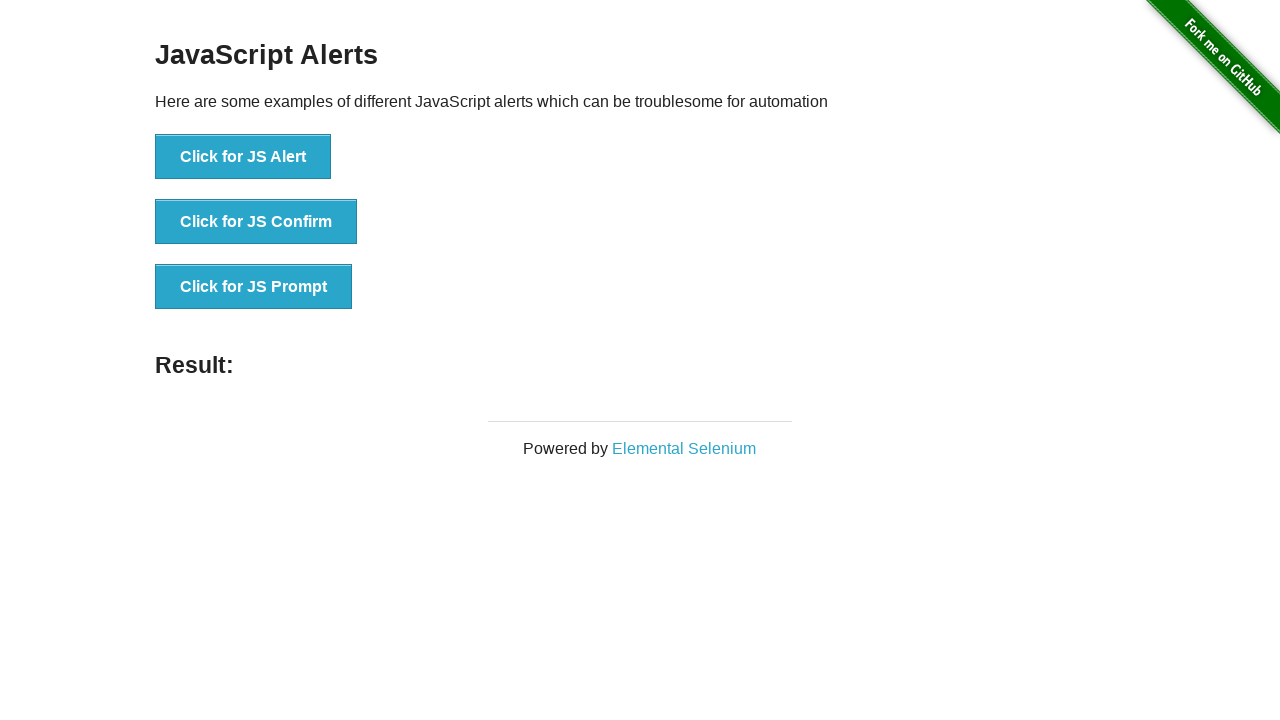

Set up dialog handler to accept prompt with 'Hello World'
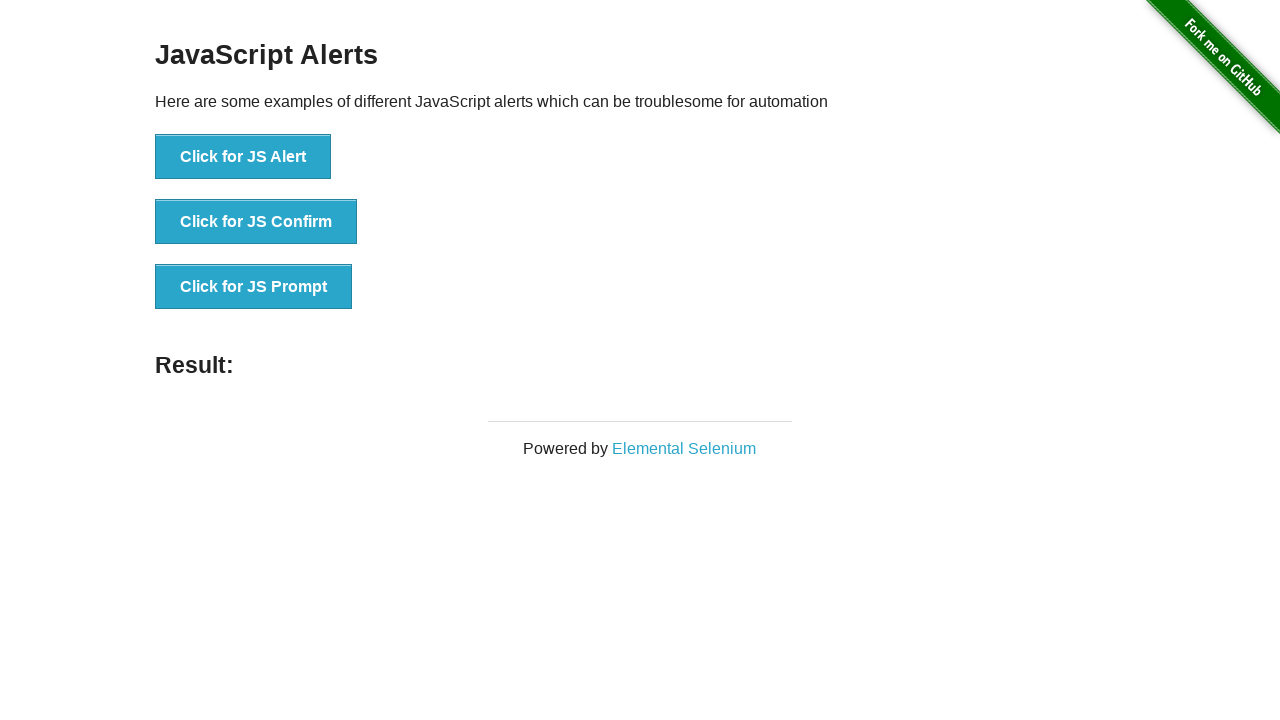

Clicked the third alert button to trigger JS prompt at (254, 287) on xpath=//*[@onclick='jsPrompt()']
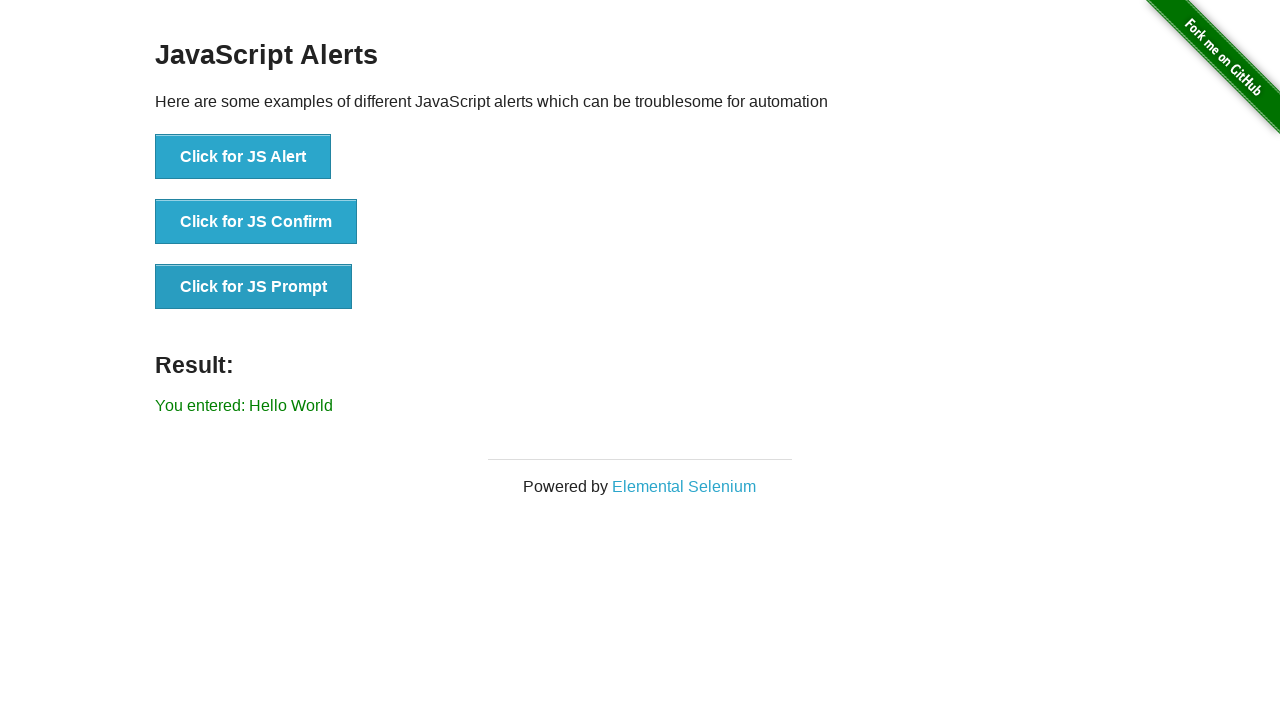

Result text element loaded after prompt was accepted
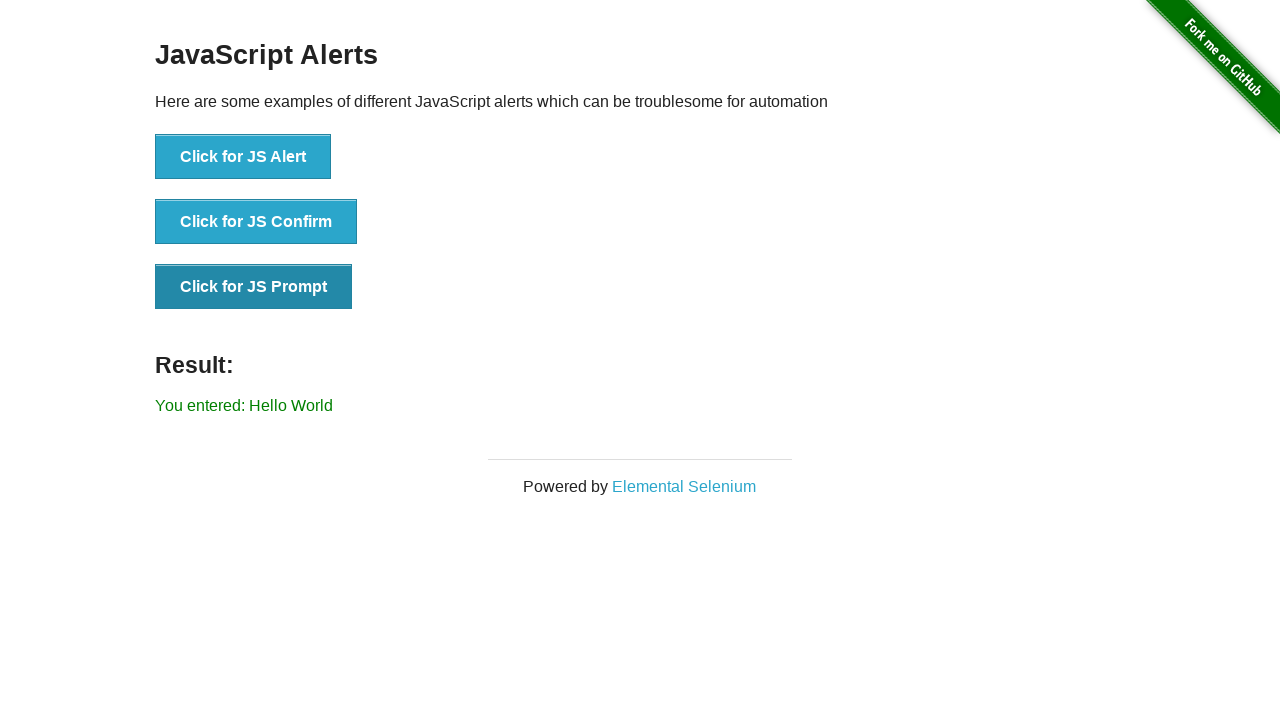

Retrieved result text: 'You entered: Hello World'
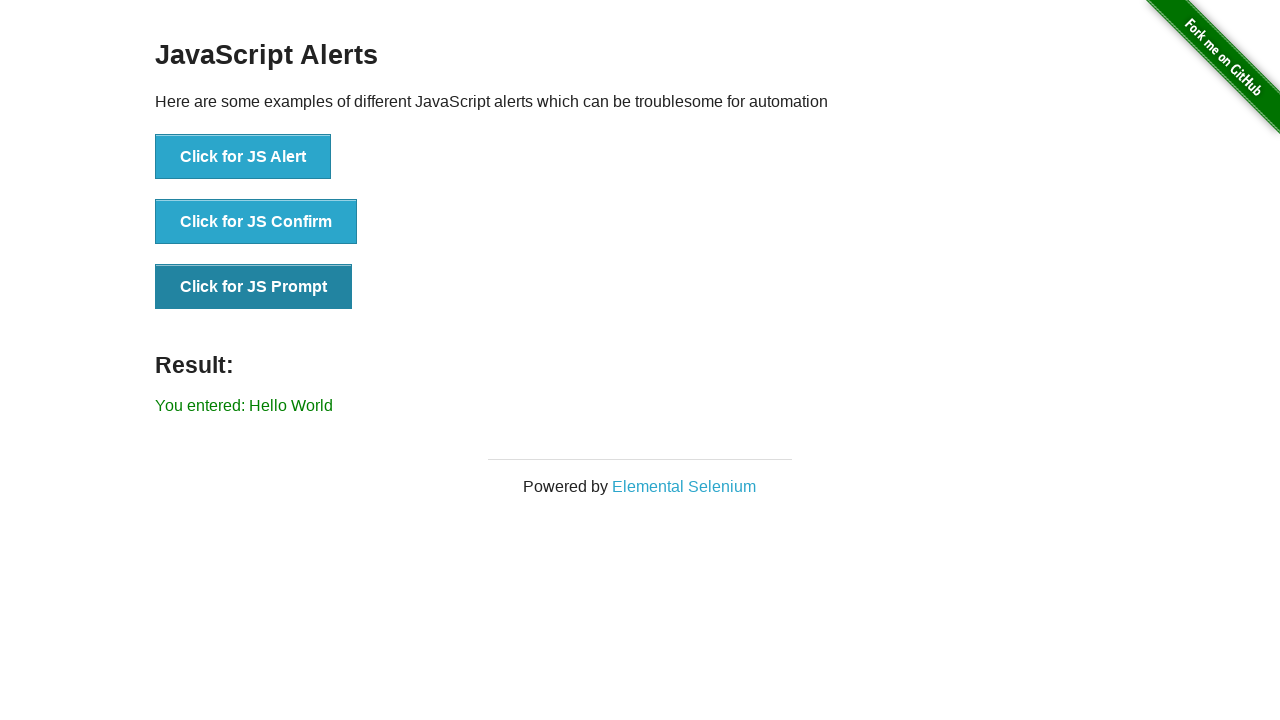

Verified that entered text 'Hello World' is correctly displayed in result
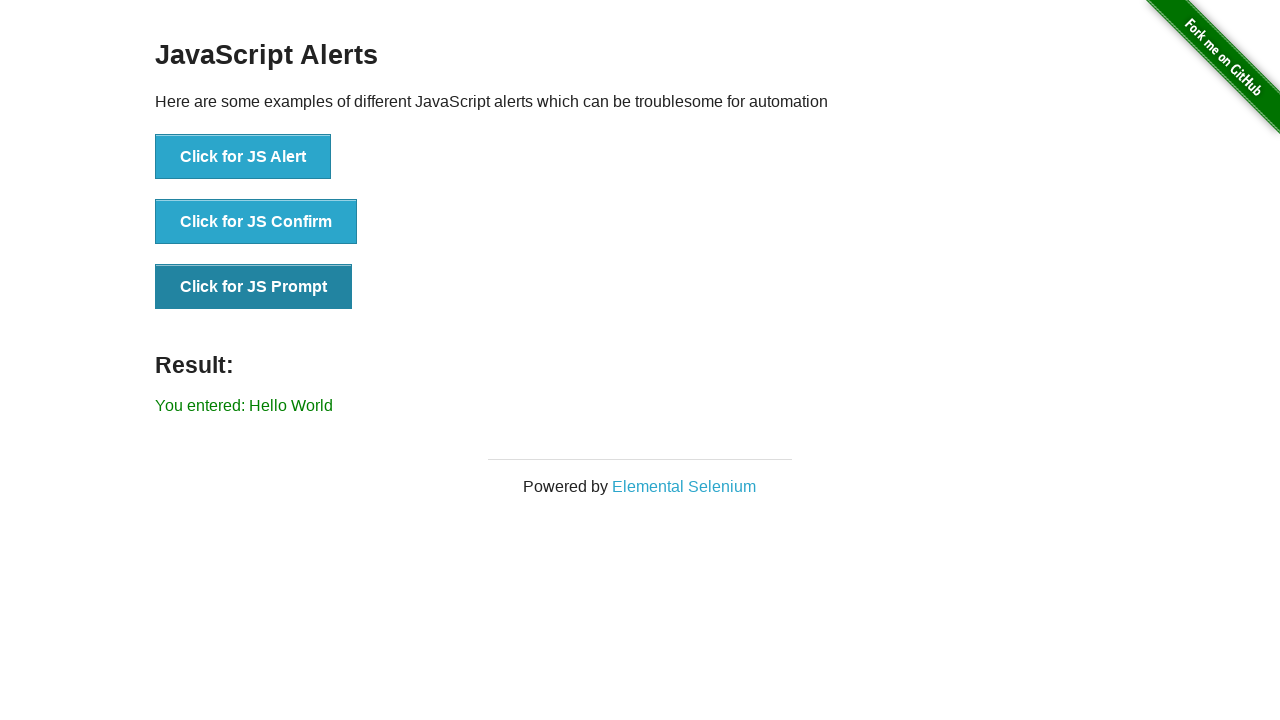

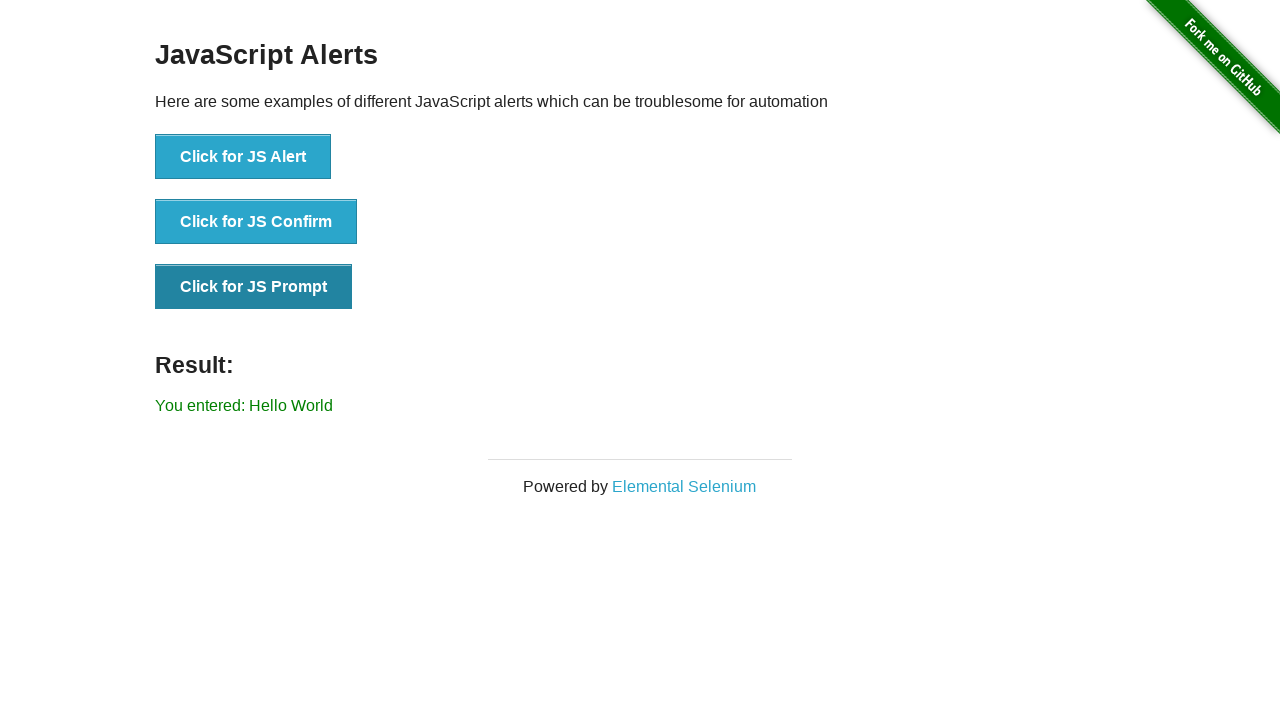